Opens the language dropdown and selects Arabic as the preferred language.

Starting URL: http://demo.automationtesting.in/Register.html

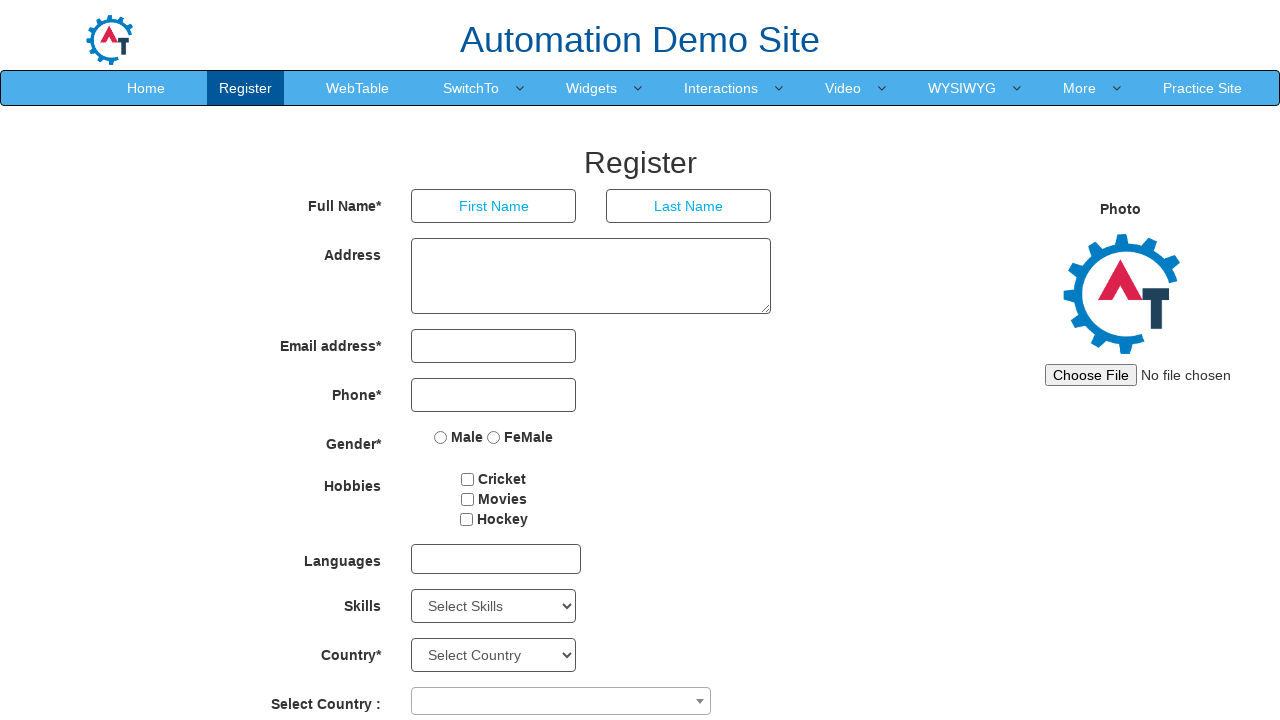

Clicked language dropdown to open it at (496, 559) on #msdd
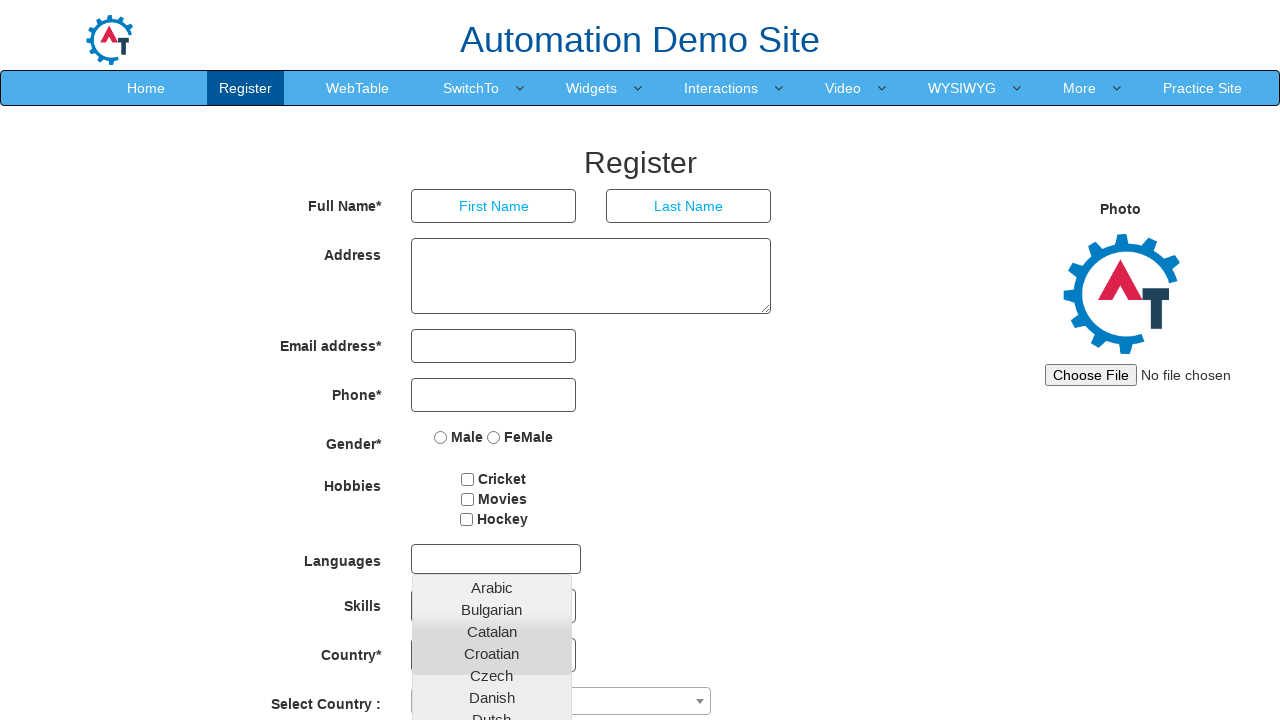

Dropdown options loaded and visible
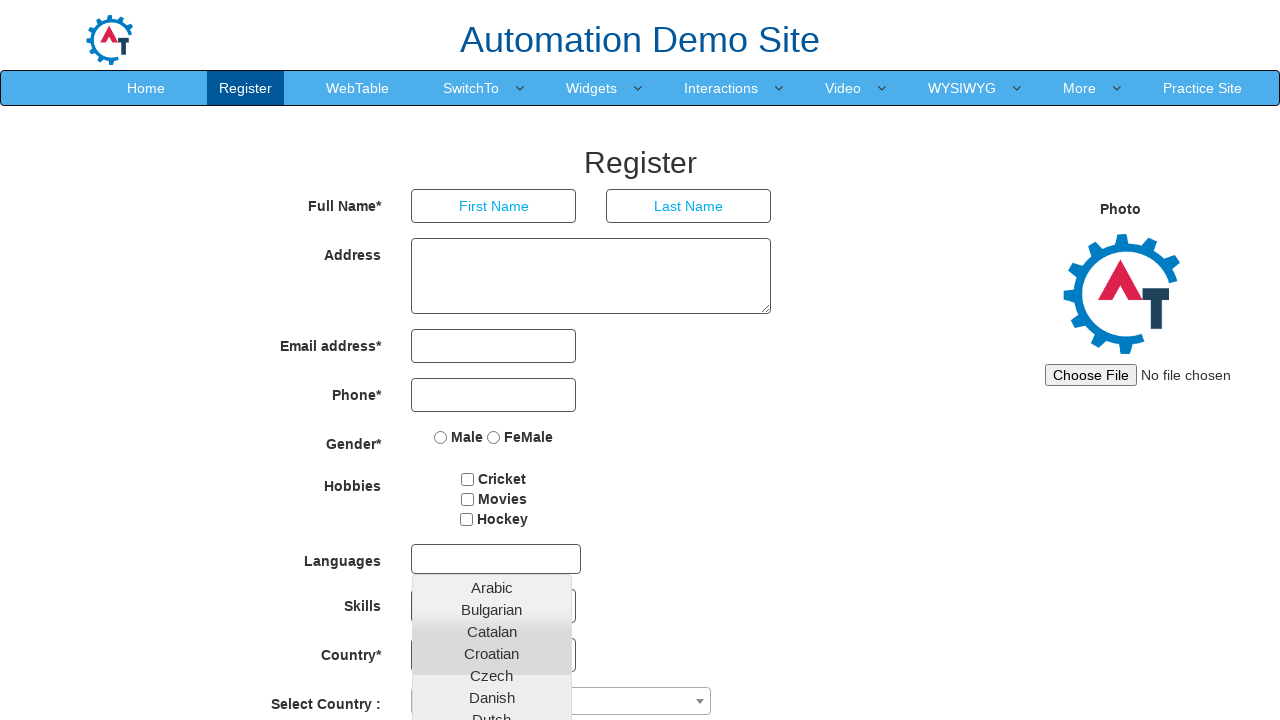

Selected Arabic from the language dropdown at (492, 587) on xpath=//a[contains(text(),'Arabic')]
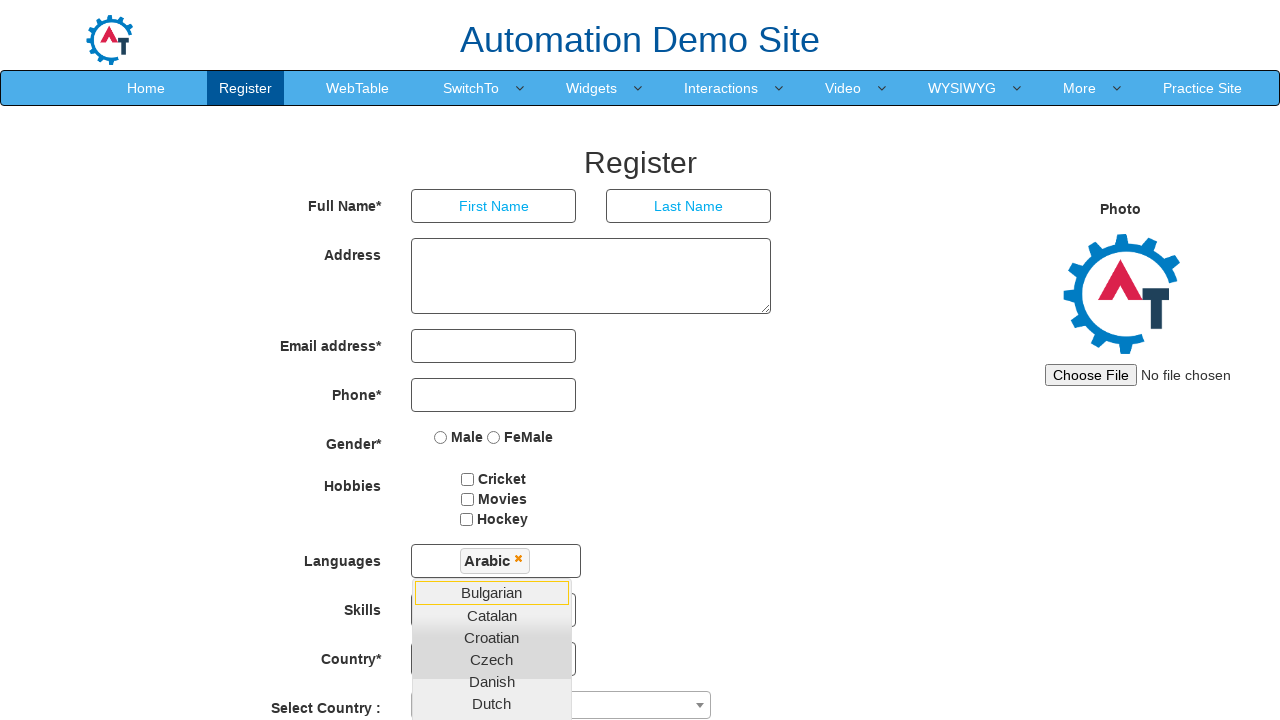

Clicked outside dropdown to close it at (640, 360) on #section > div > div
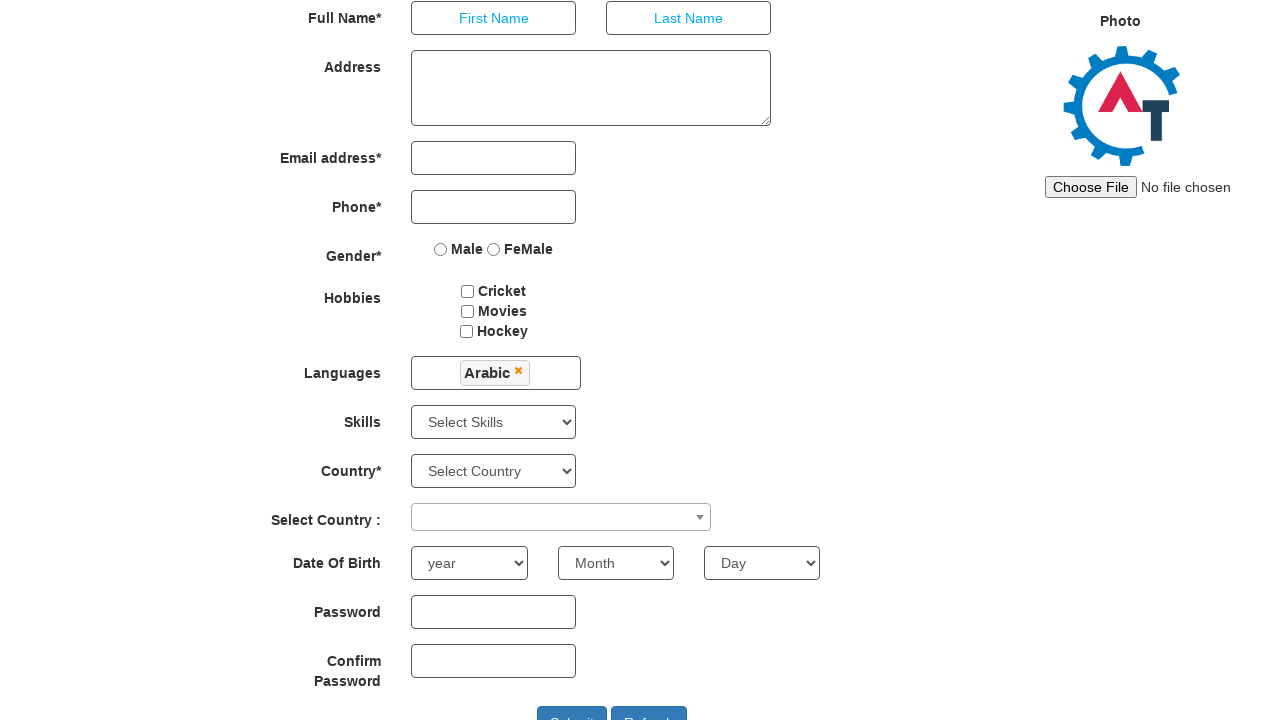

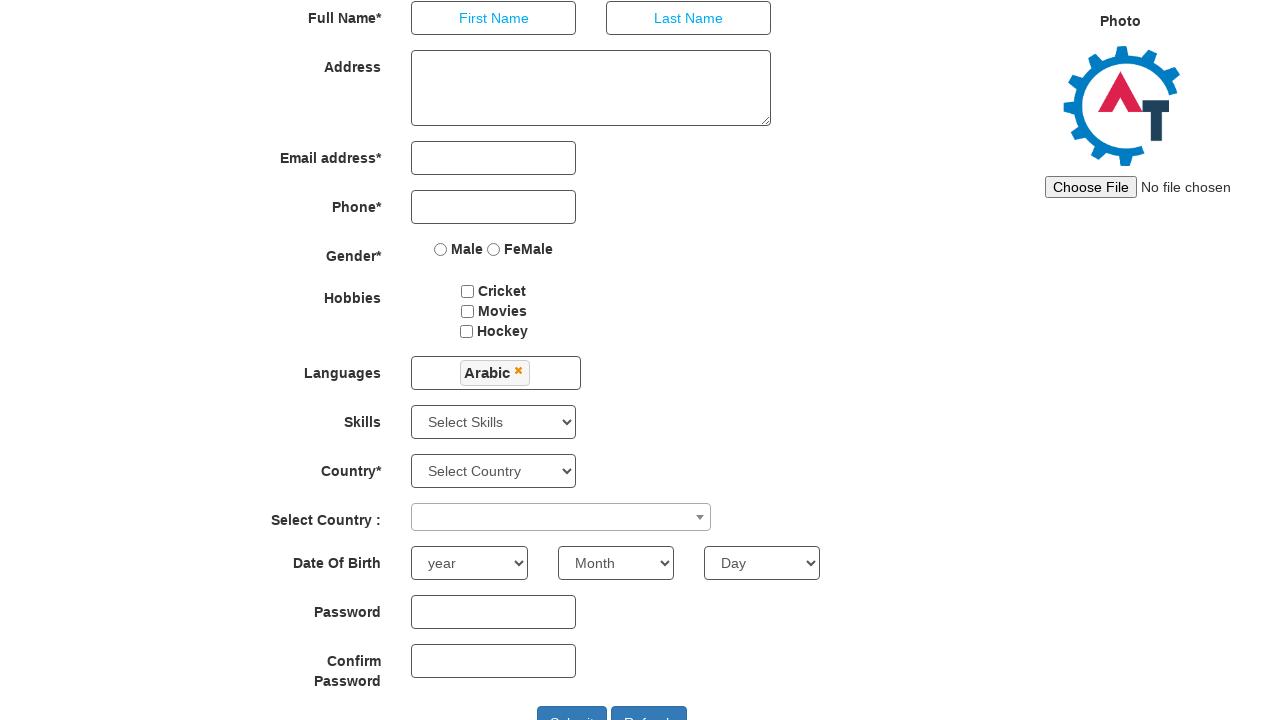